Tests a password validation demo form by verifying the logo is displayed, then filling in old password, new password, and confirm password fields, and clicking the submit button to validate the password change functionality.

Starting URL: http://www.testing-whiz.com/demoscripts/string-operation.html

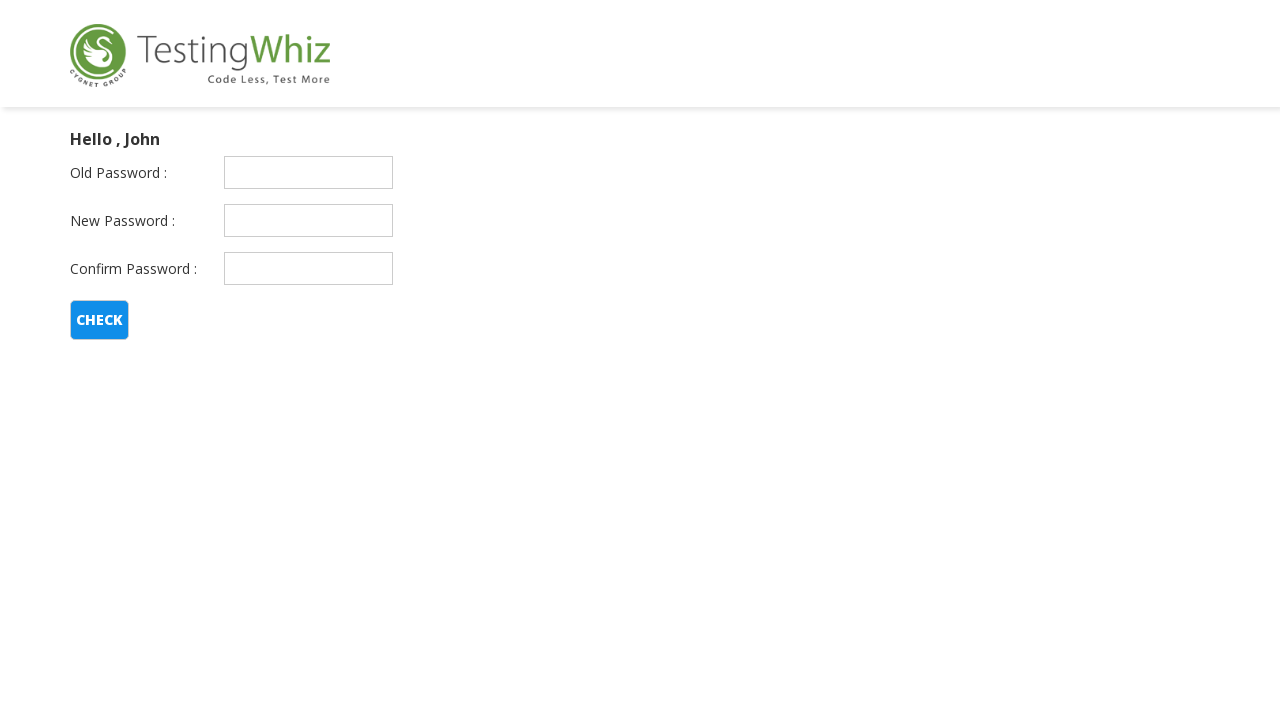

TestingWhiz logo verified and visible
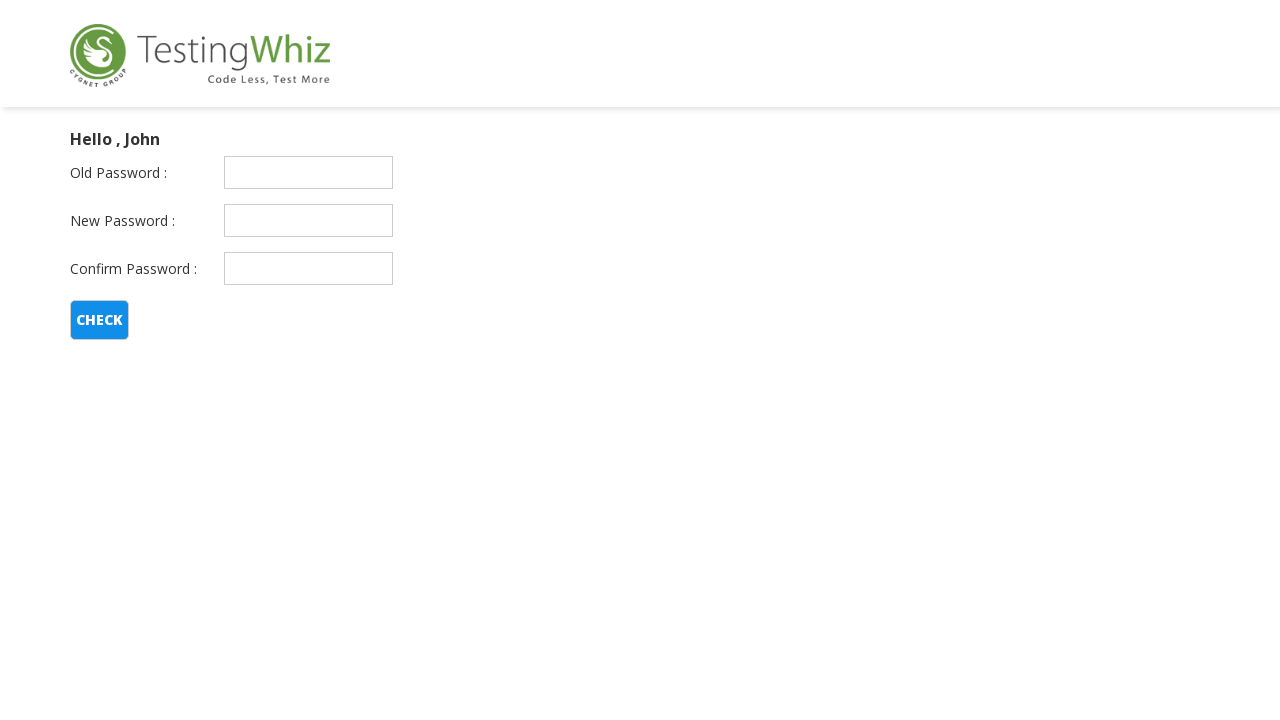

Filled old password field with '1234' on input#oldPassword
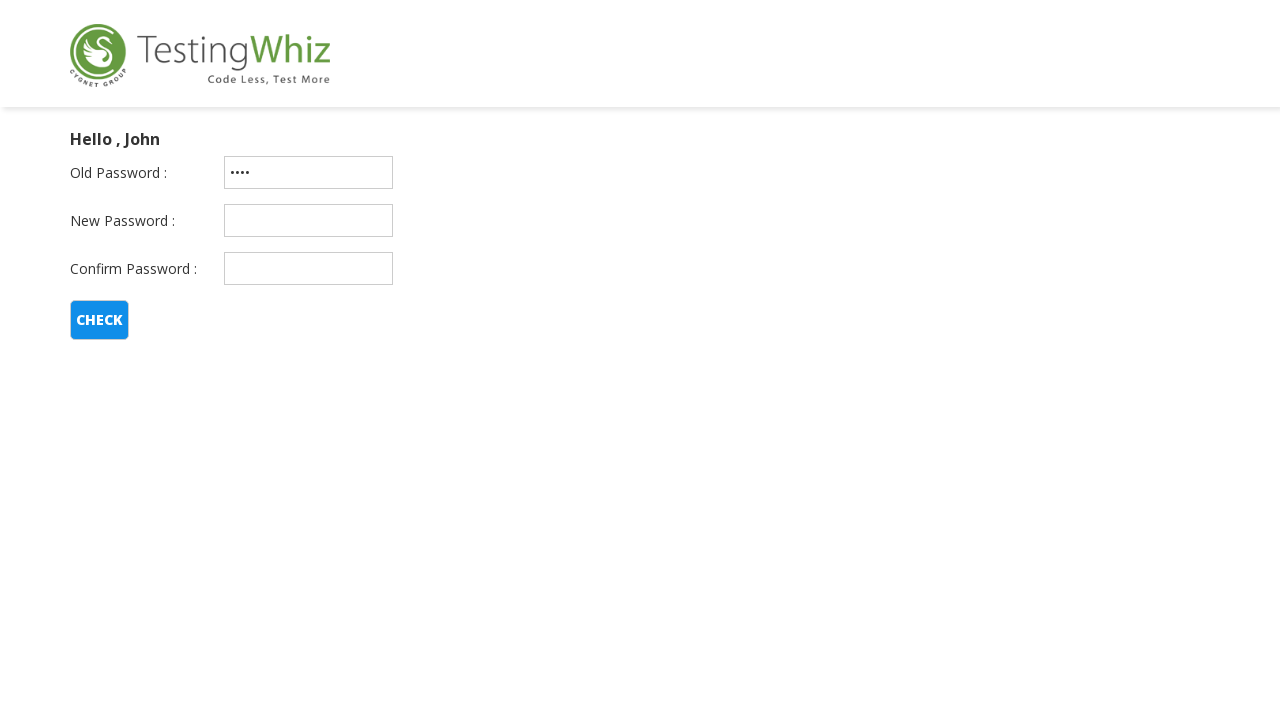

Filled new password field with '1234' on input#newPassword
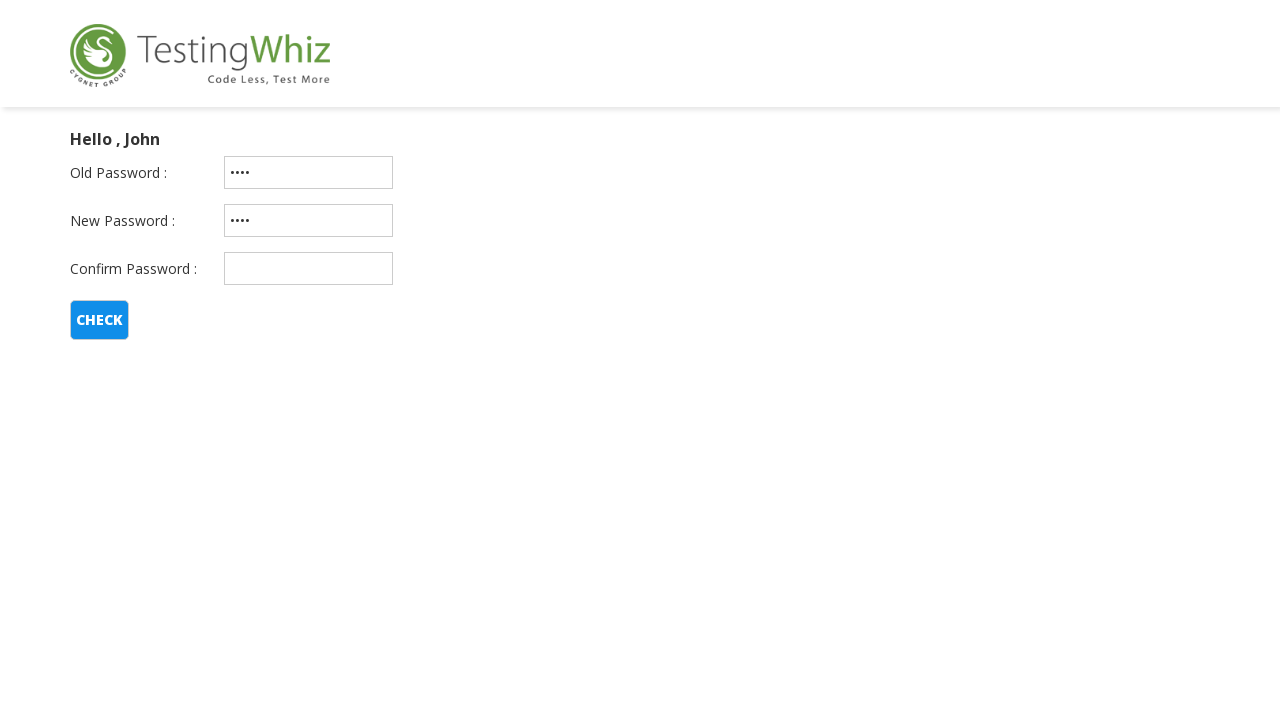

Filled confirm password field with '1234' on input#confirmPassword
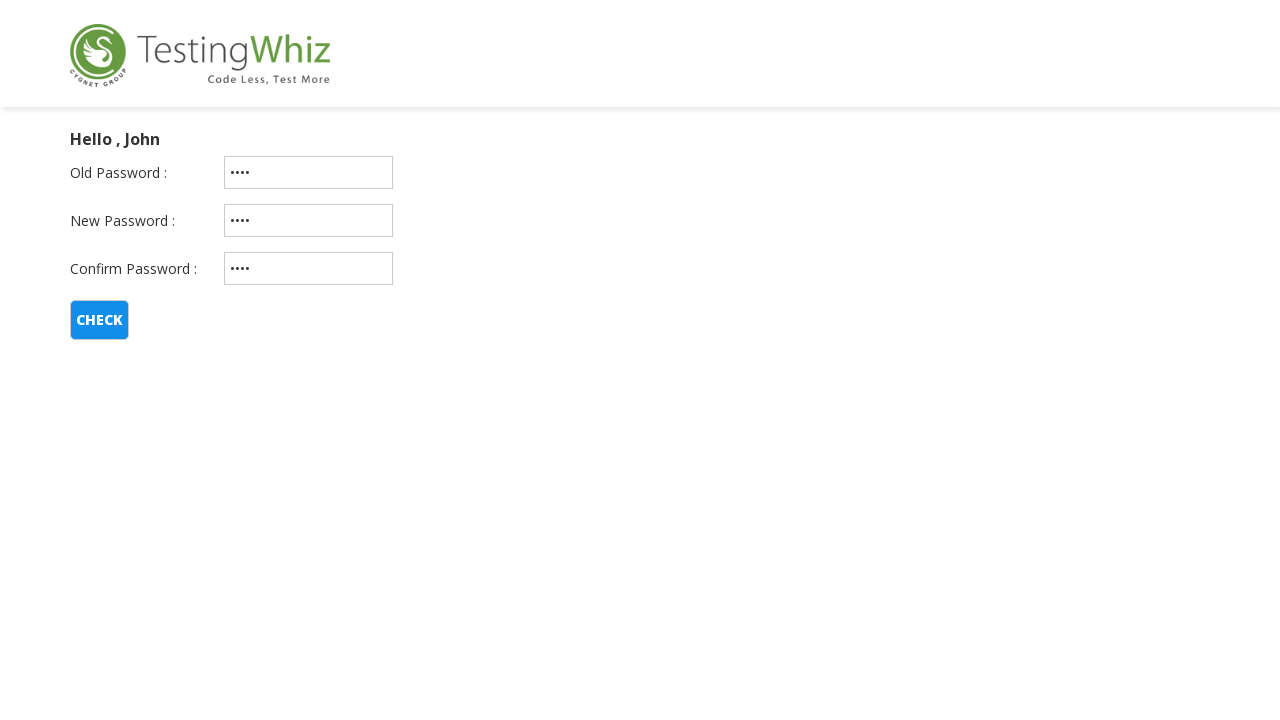

Clicked submit button to validate password change at (100, 320) on input#checkSubmitBtnId
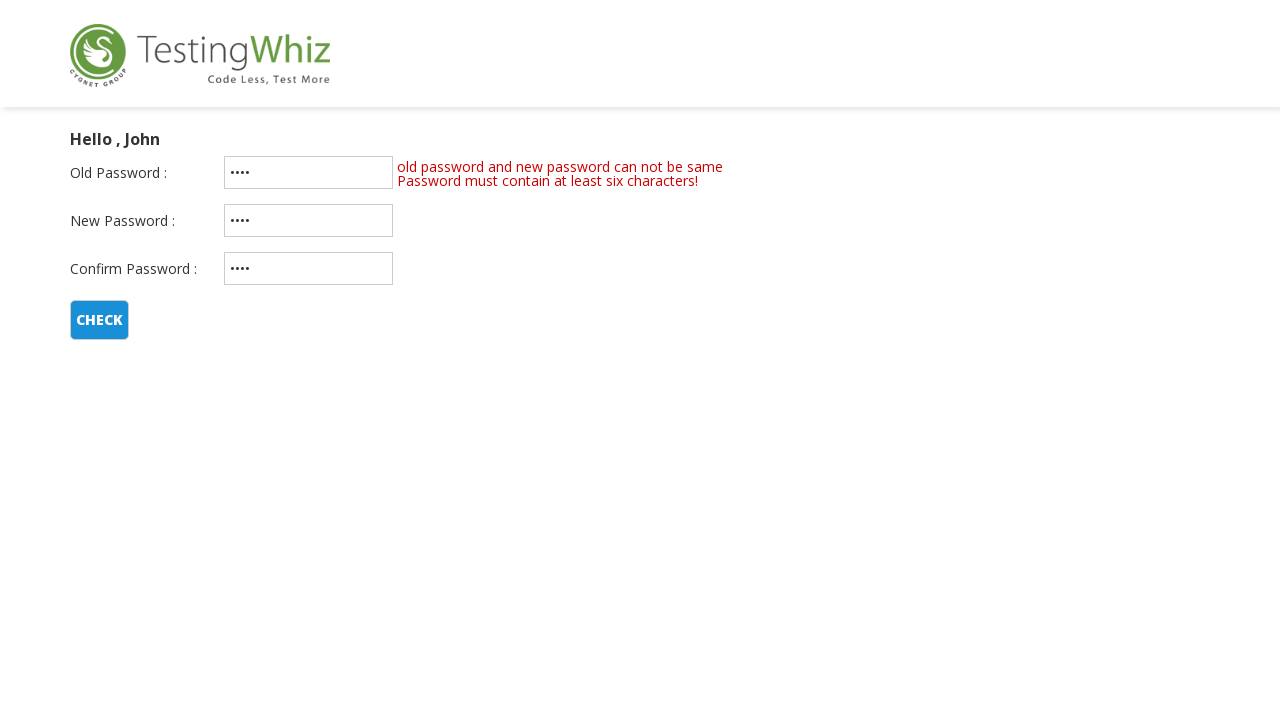

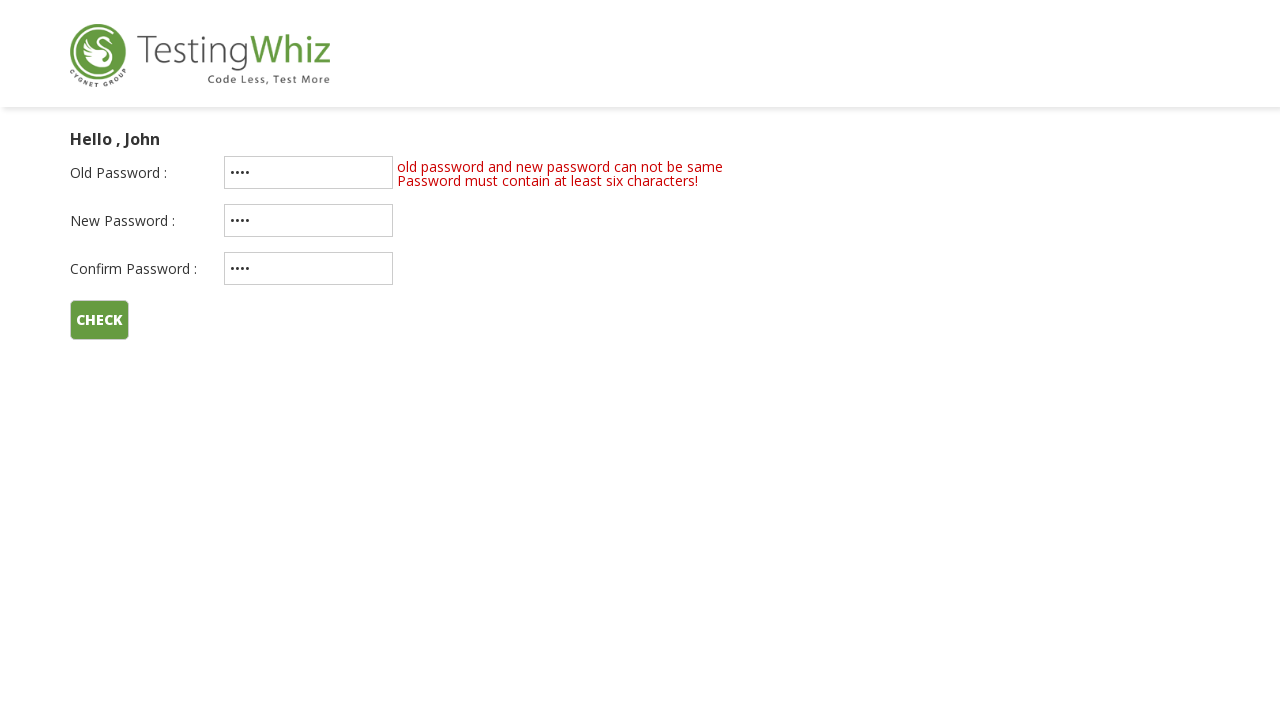